Tests clicking the "Forgot your password?" link on the OrangeHRM demo login page and verifies navigation to the password reset page

Starting URL: https://opensource-demo.orangehrmlive.com/

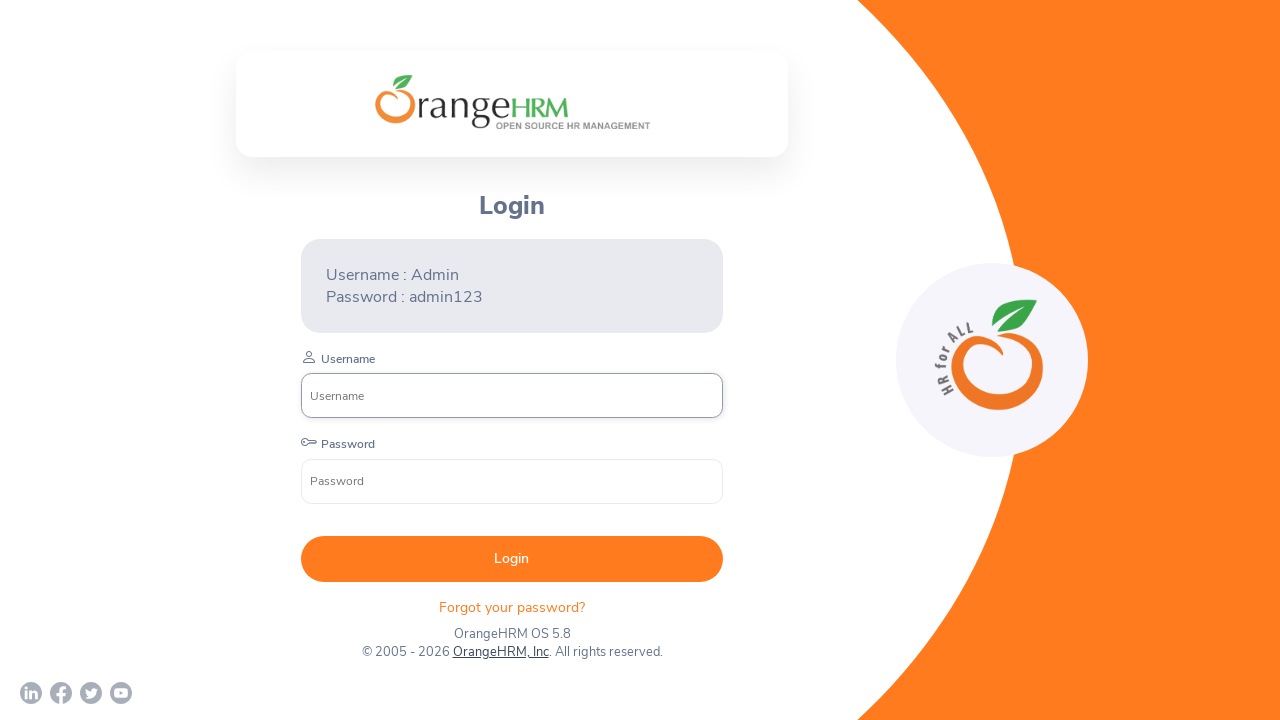

OrangeHRM login page loaded with image element visible
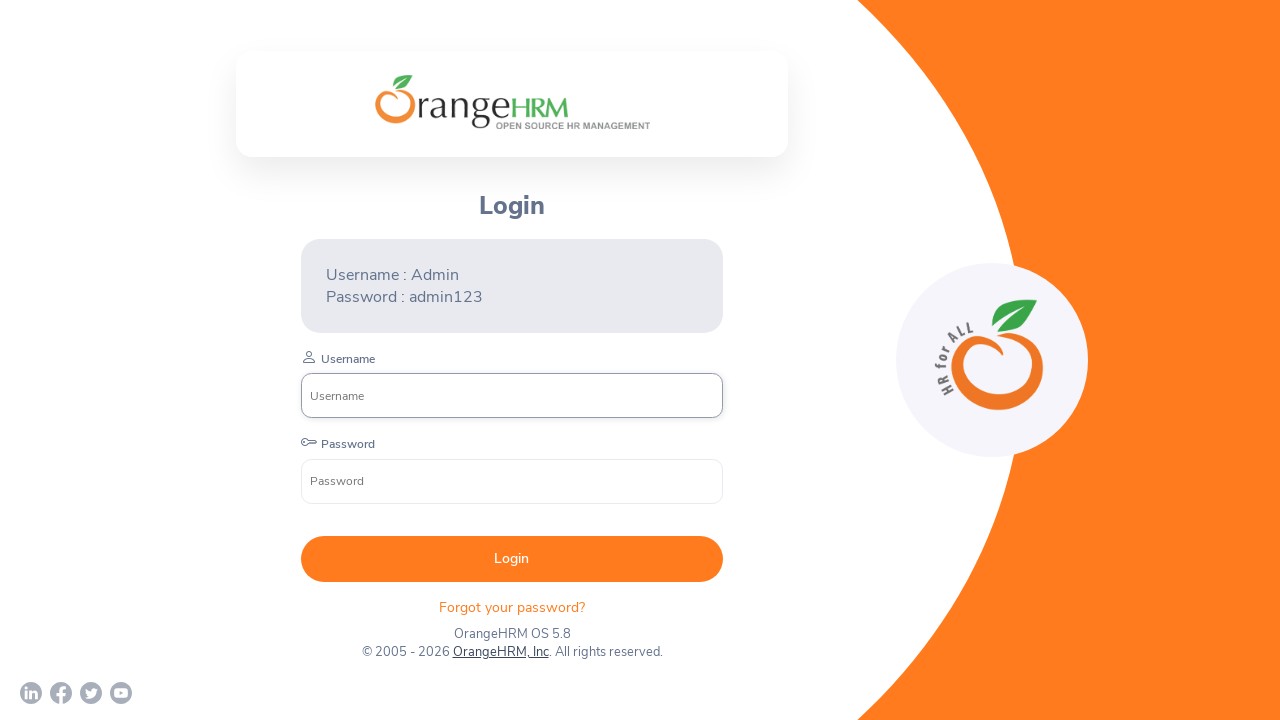

Clicked 'Forgot your password?' link at (512, 607) on text=Forgot your password?
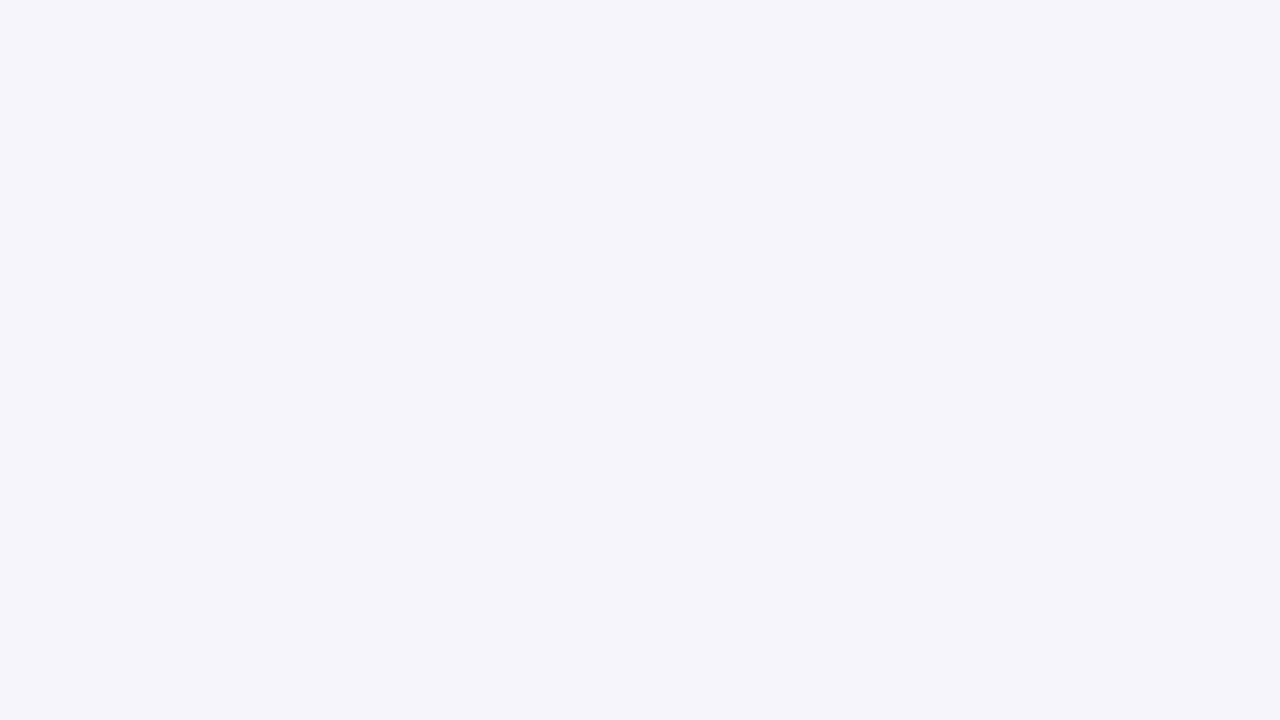

Successfully navigated to password reset page (requestPasswordResetCode URL)
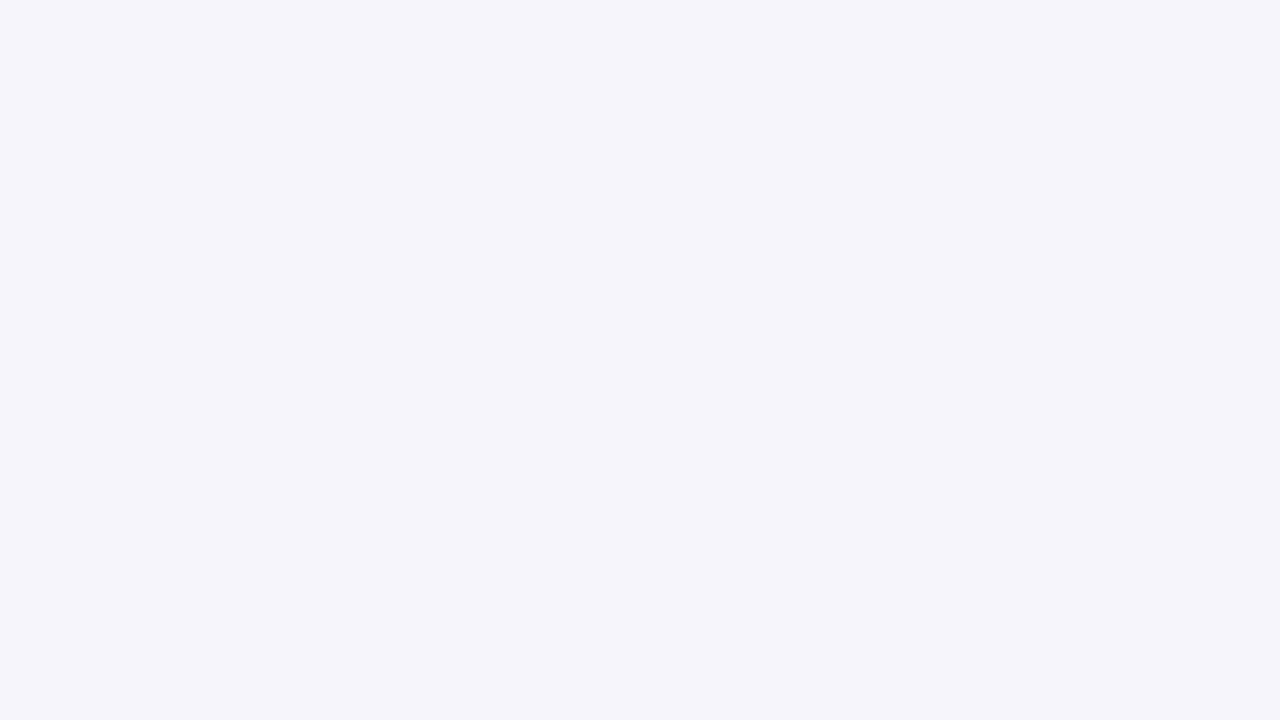

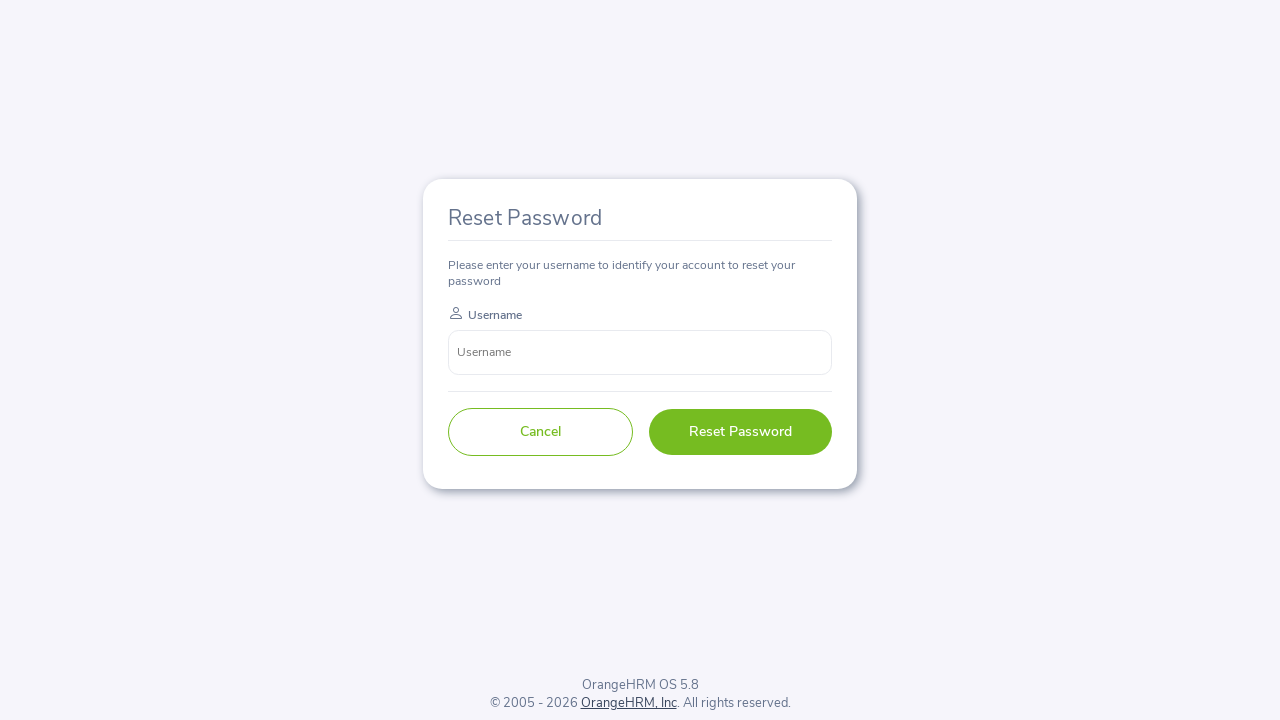